Tests file upload functionality by selecting a file and submitting the upload form

Starting URL: https://awesomeqa.com/selenium/upload.html

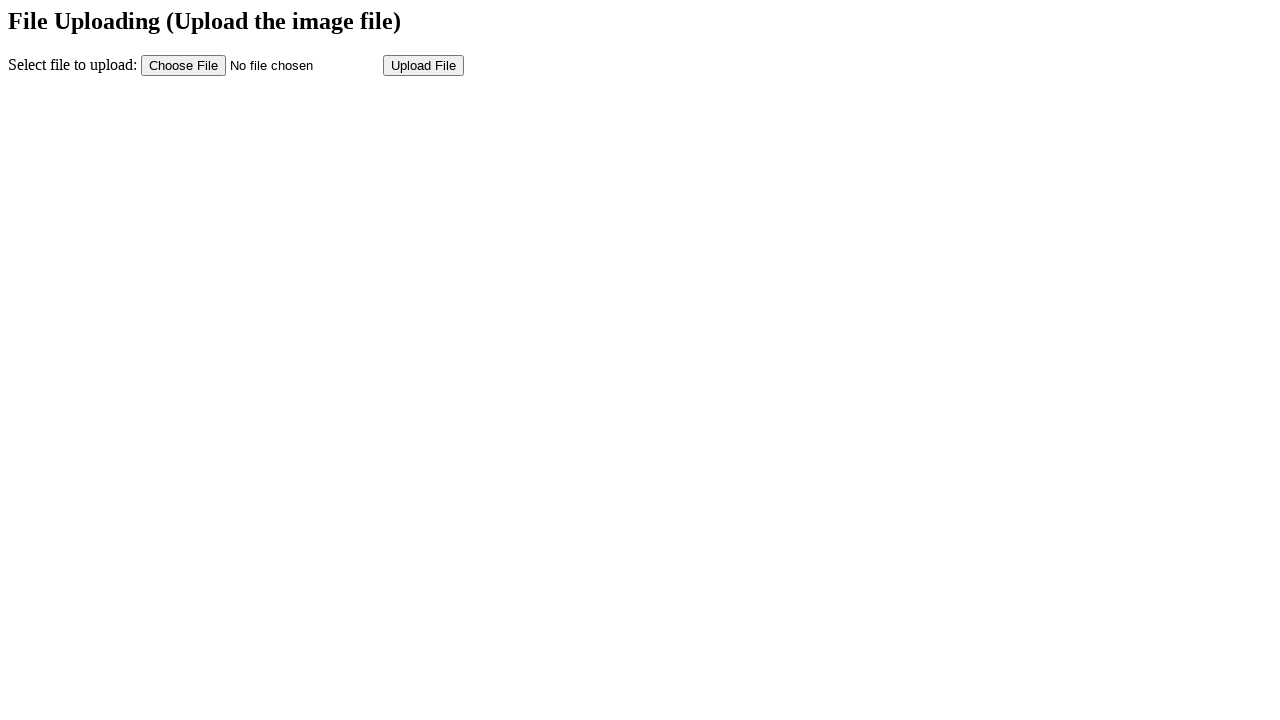

Created temporary file for upload with test content
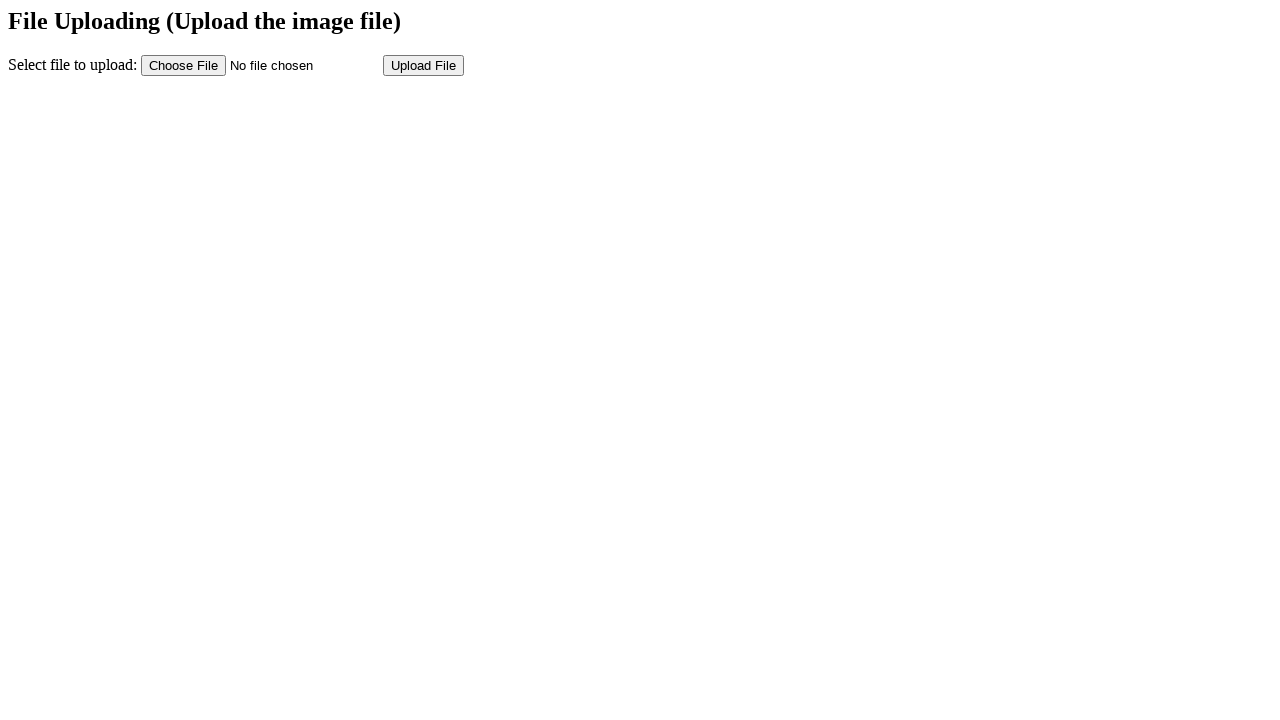

Set up file chooser handler to use temporary file
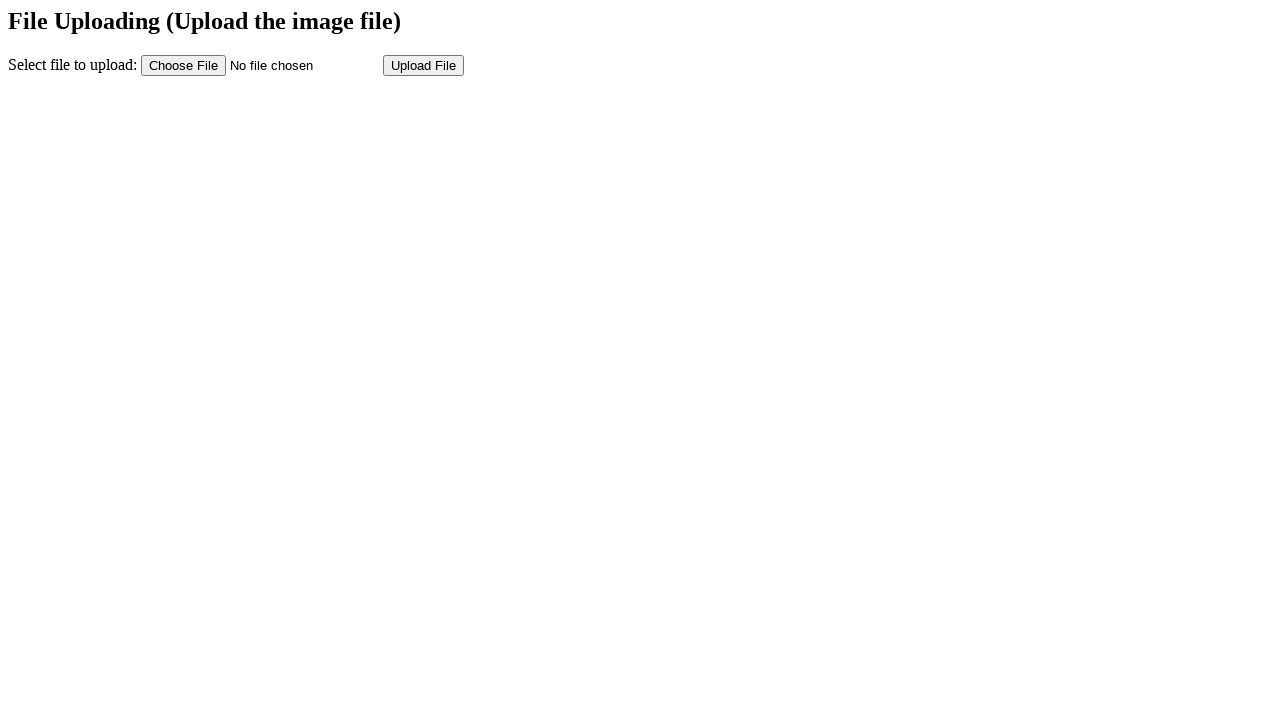

Clicked file input element to open file chooser at (260, 65) on #fileToUpload
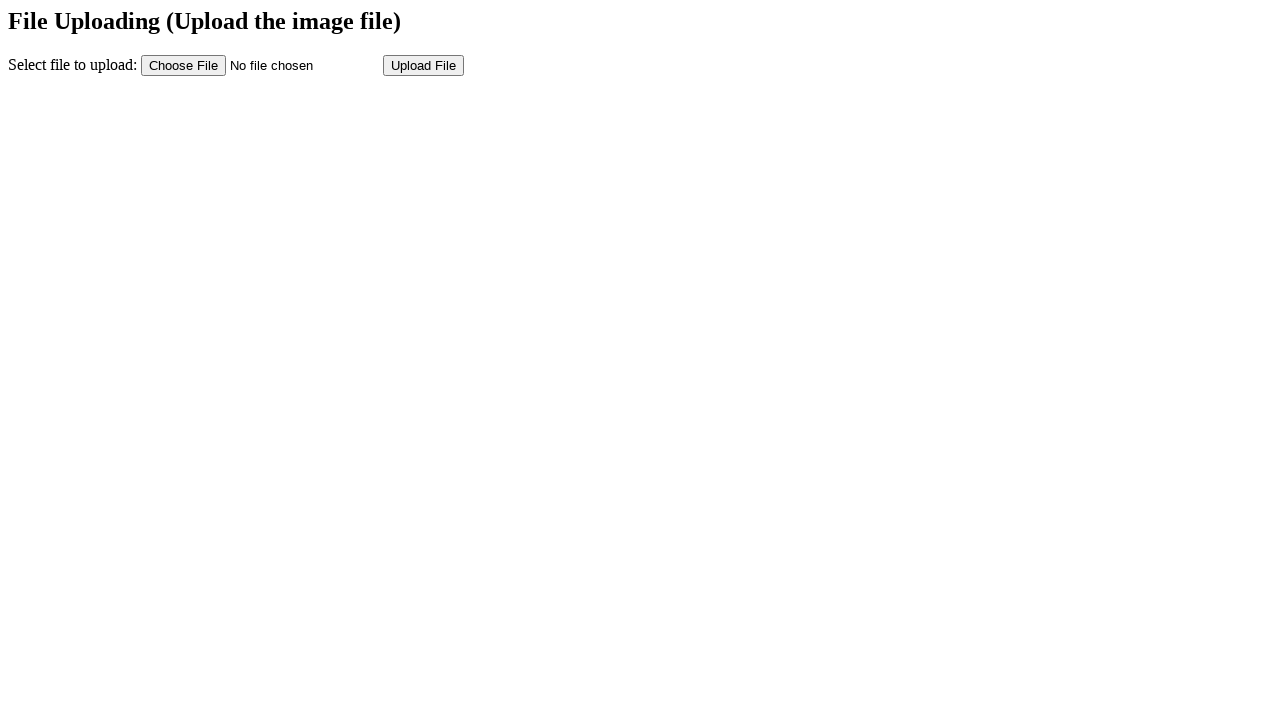

Clicked submit button to upload the file at (424, 65) on input[name='submit']
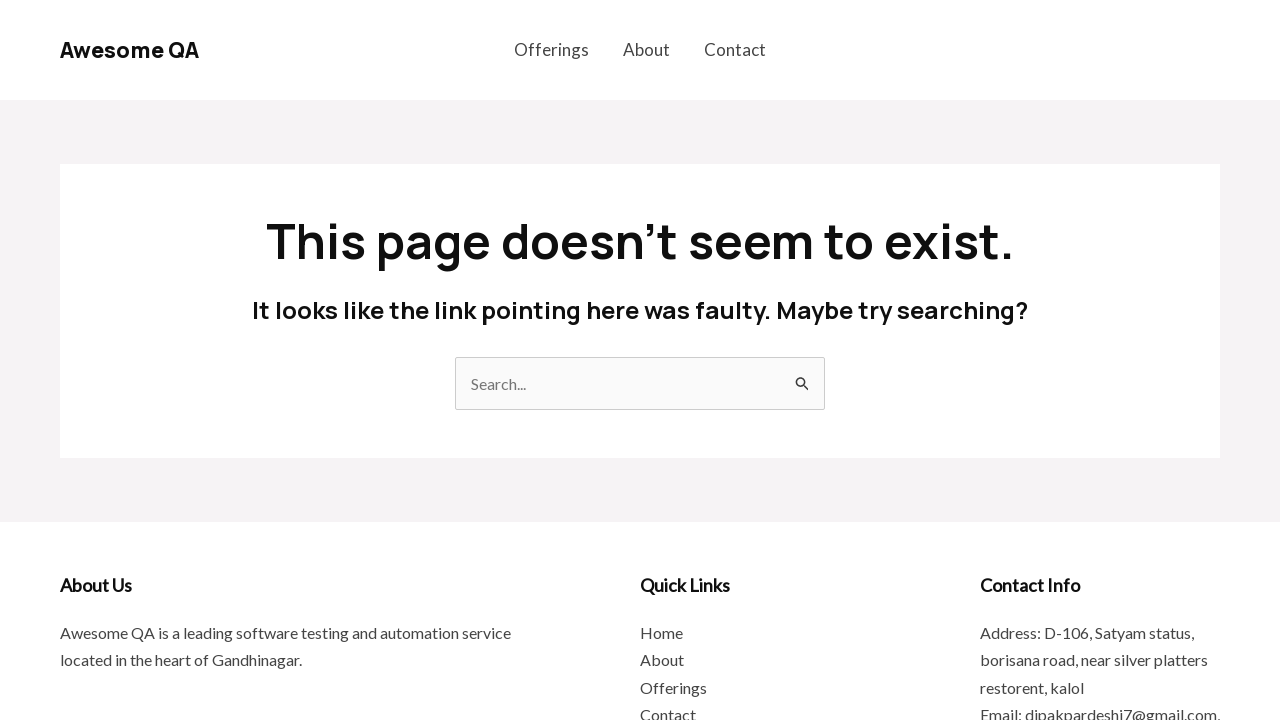

Cleaned up temporary file
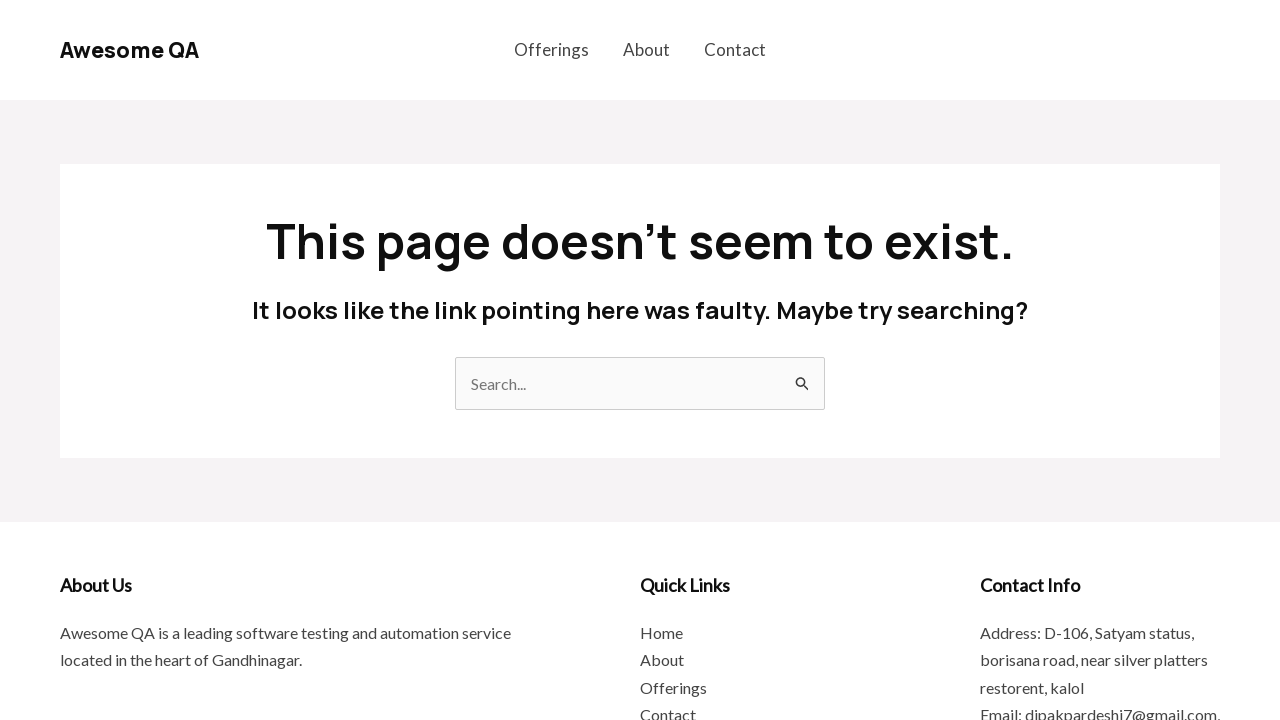

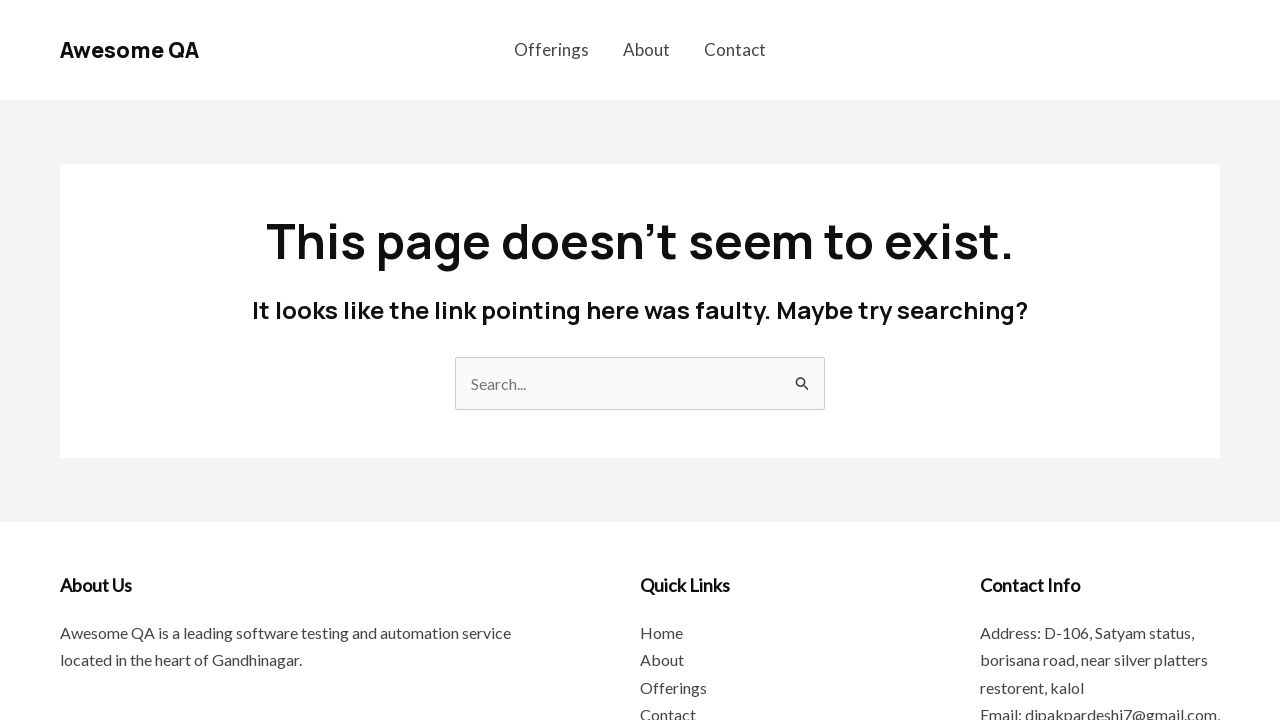